Tests sorting a text column (Email) in ascending order by clicking the column header and verifying the values are alphabetically sorted

Starting URL: http://the-internet.herokuapp.com/tables

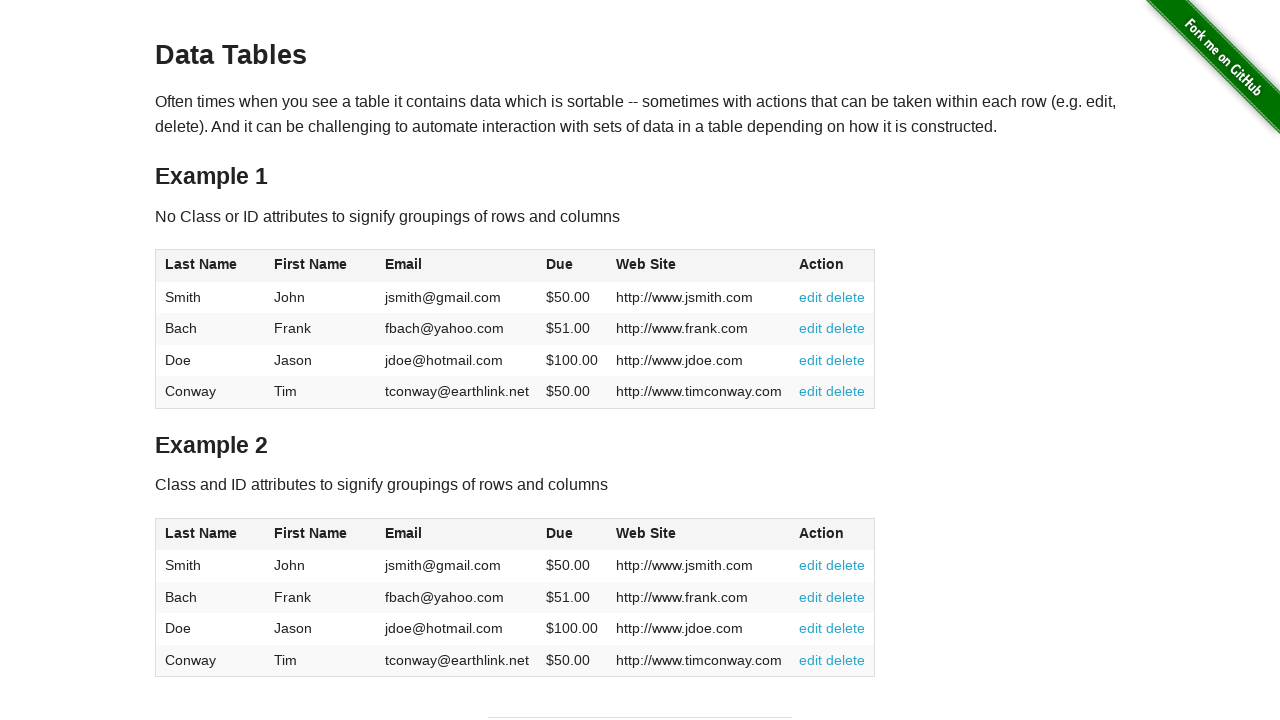

Clicked Email column header to sort in ascending order at (457, 266) on #table1 thead tr th:nth-of-type(3)
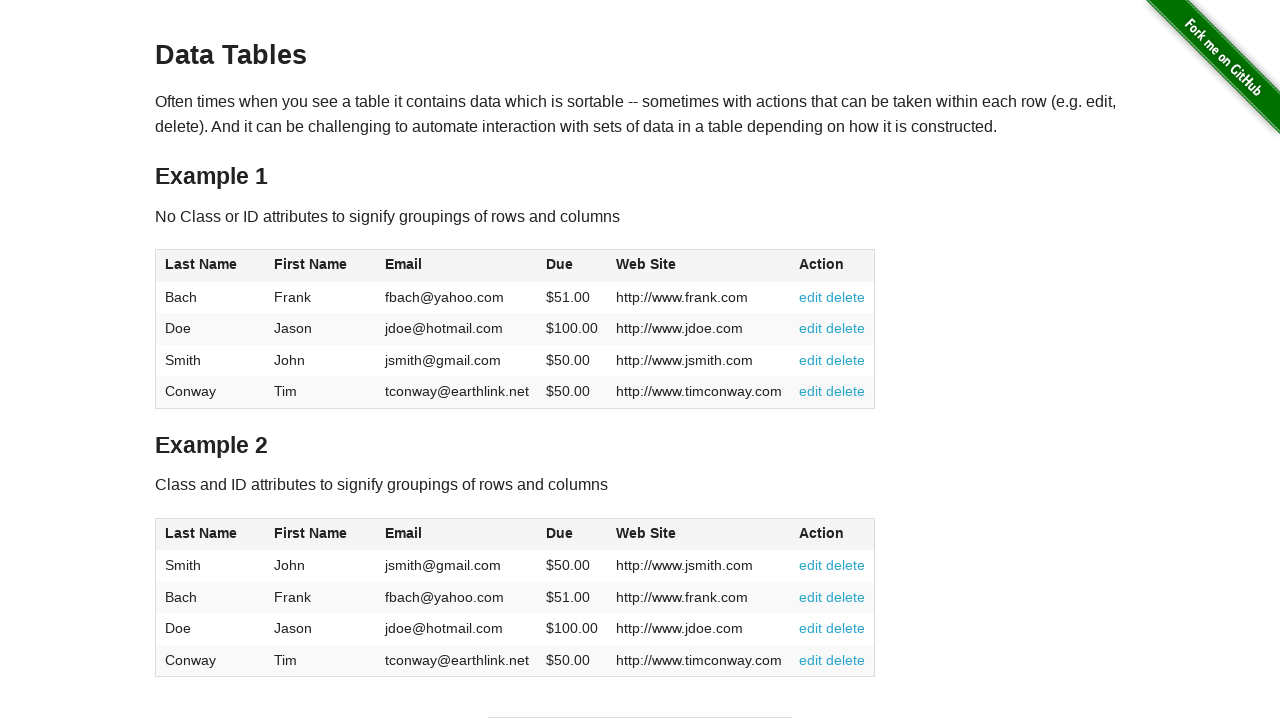

Waited for Email column cells to be present in table
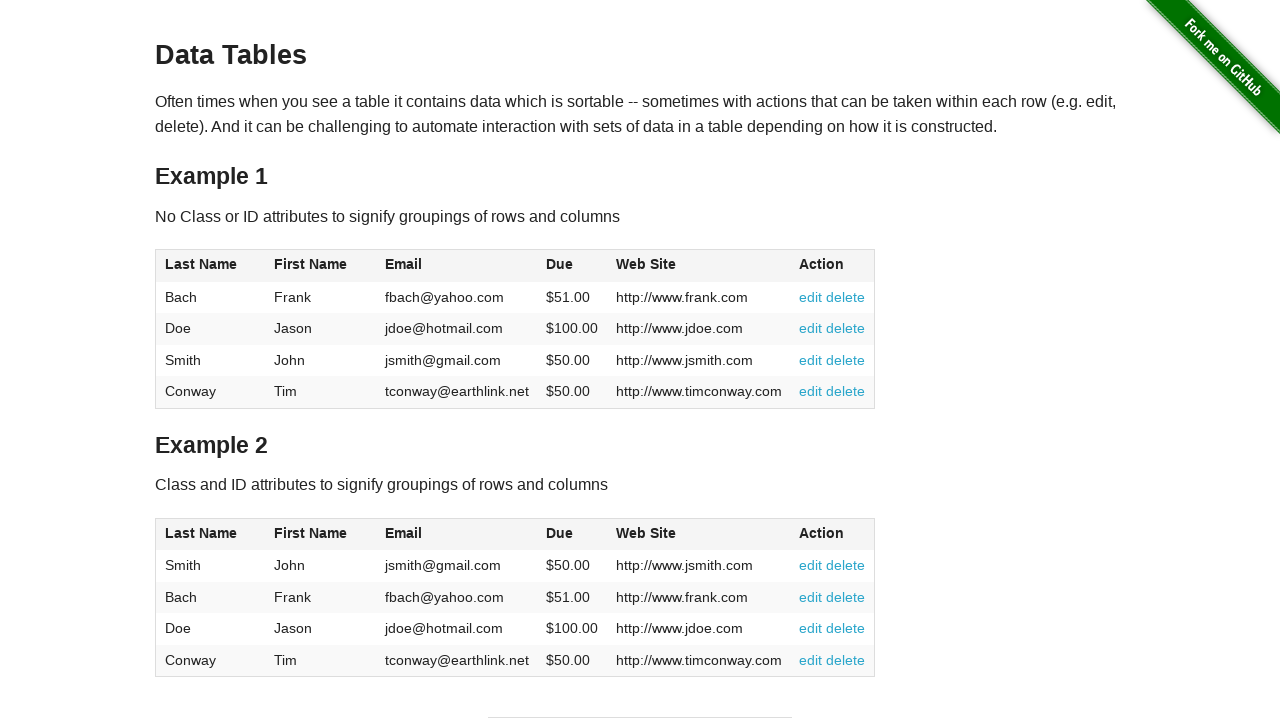

Retrieved all Email column cell elements
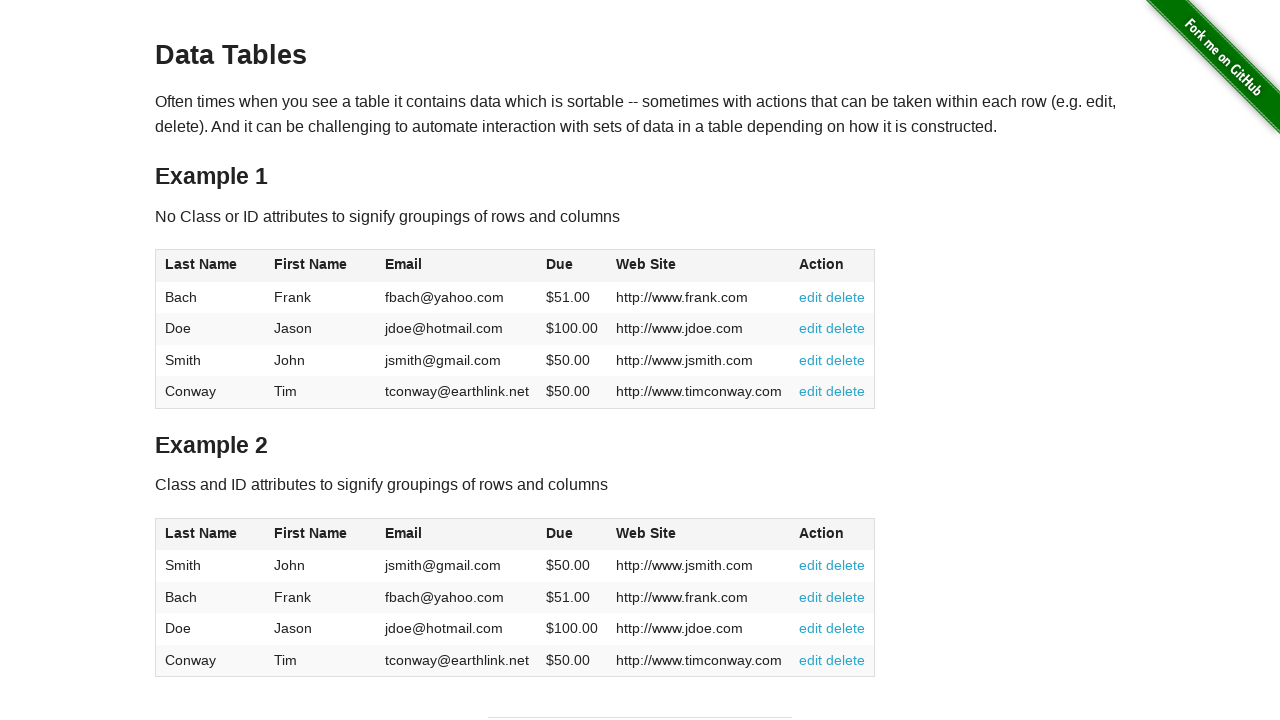

Extracted text content from all Email column cells
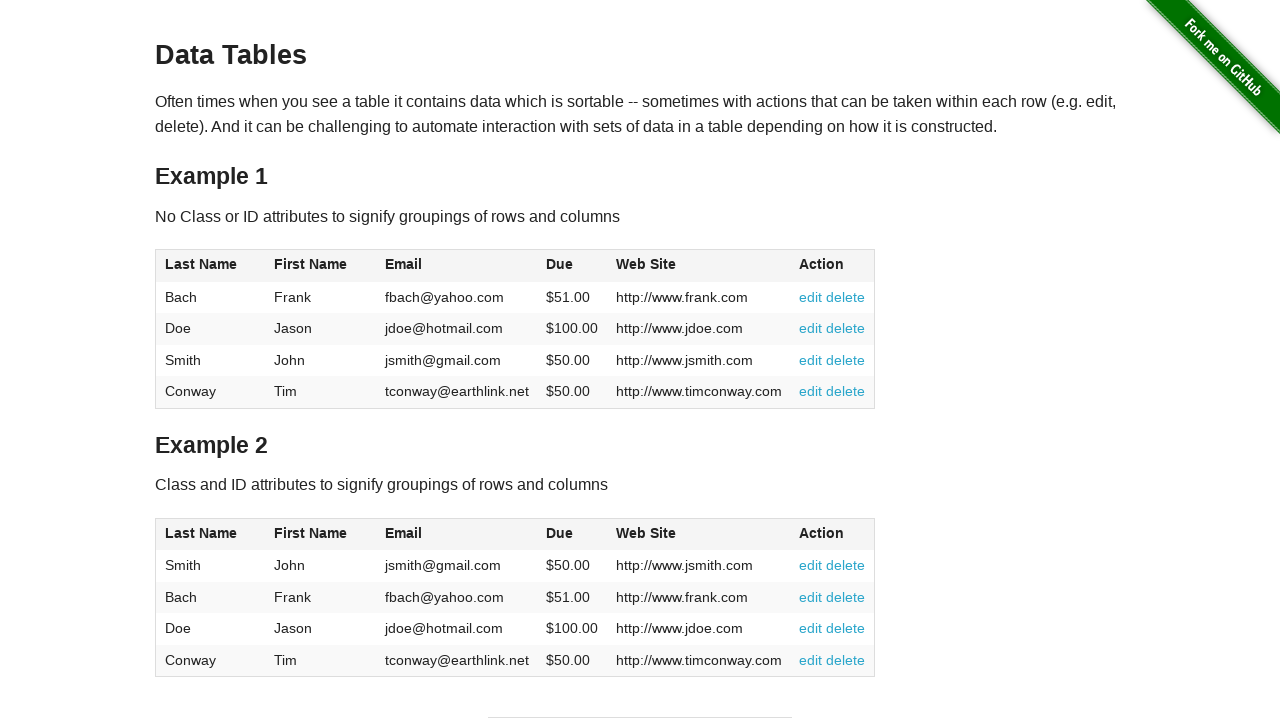

Verified Email column values are sorted in ascending alphabetical order
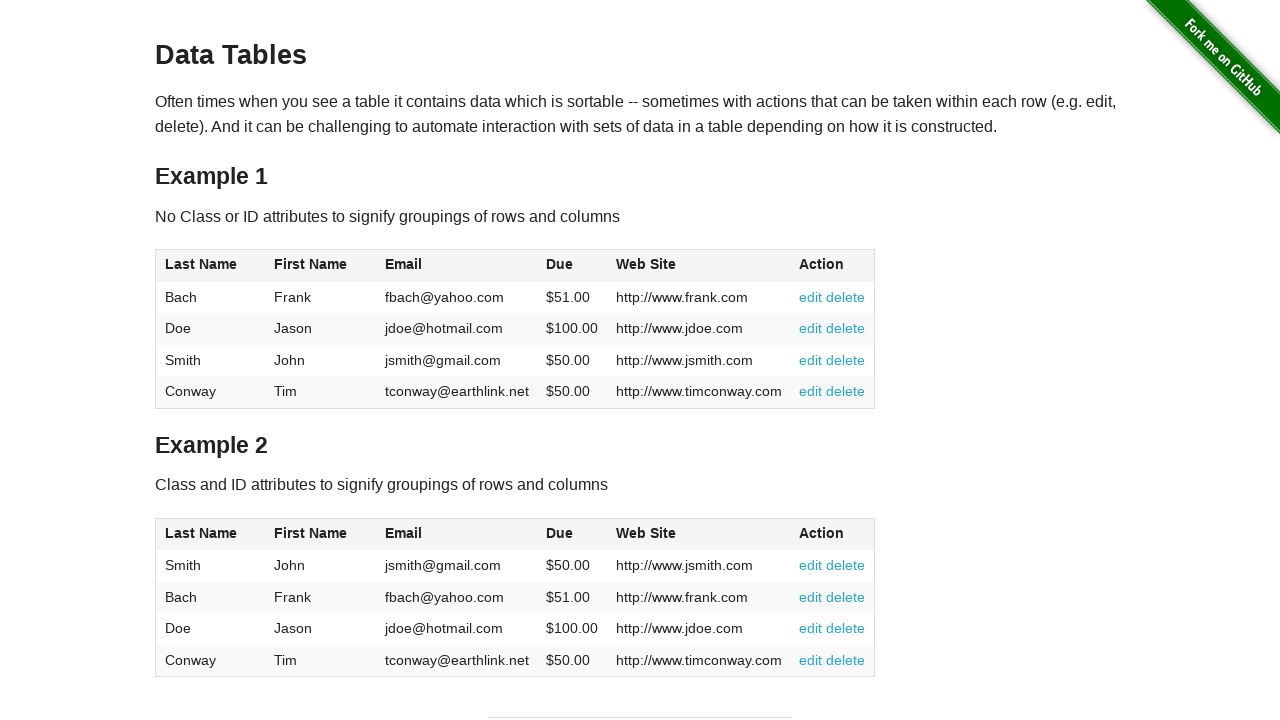

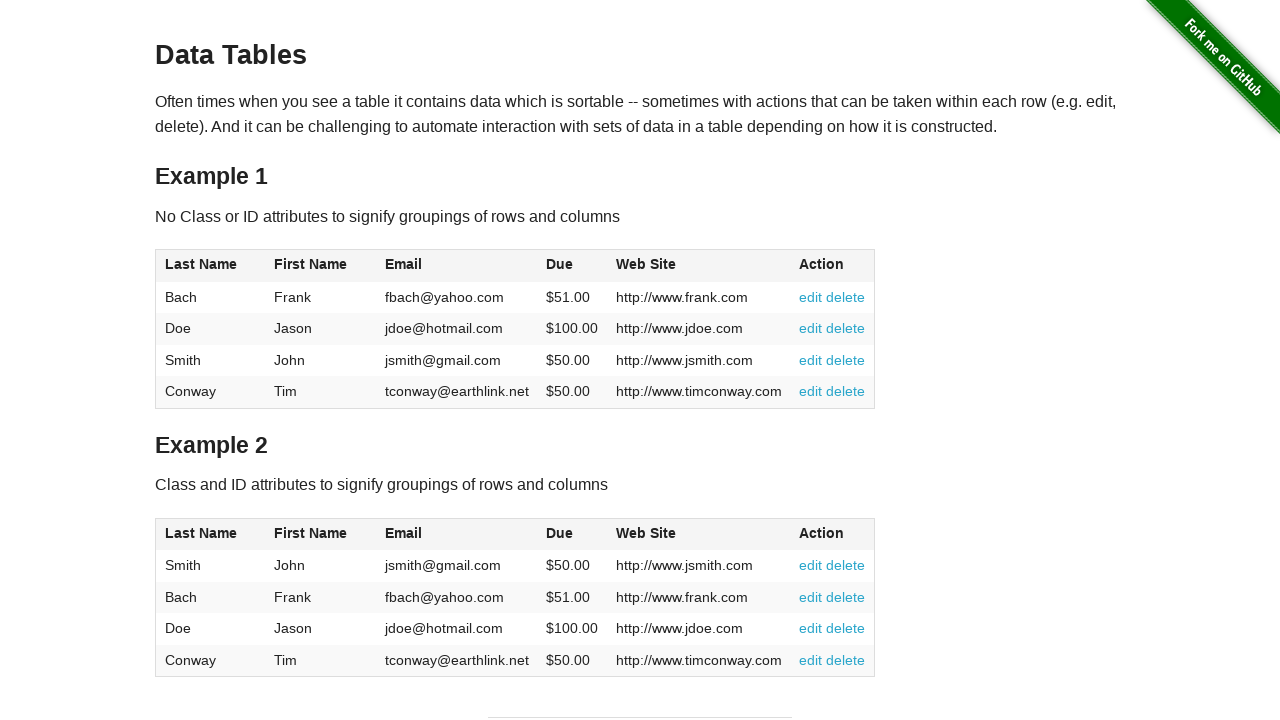